Tests mouse hover functionality by hovering over nested menu items to reveal sub-menus

Starting URL: https://demoqa.com/menu/

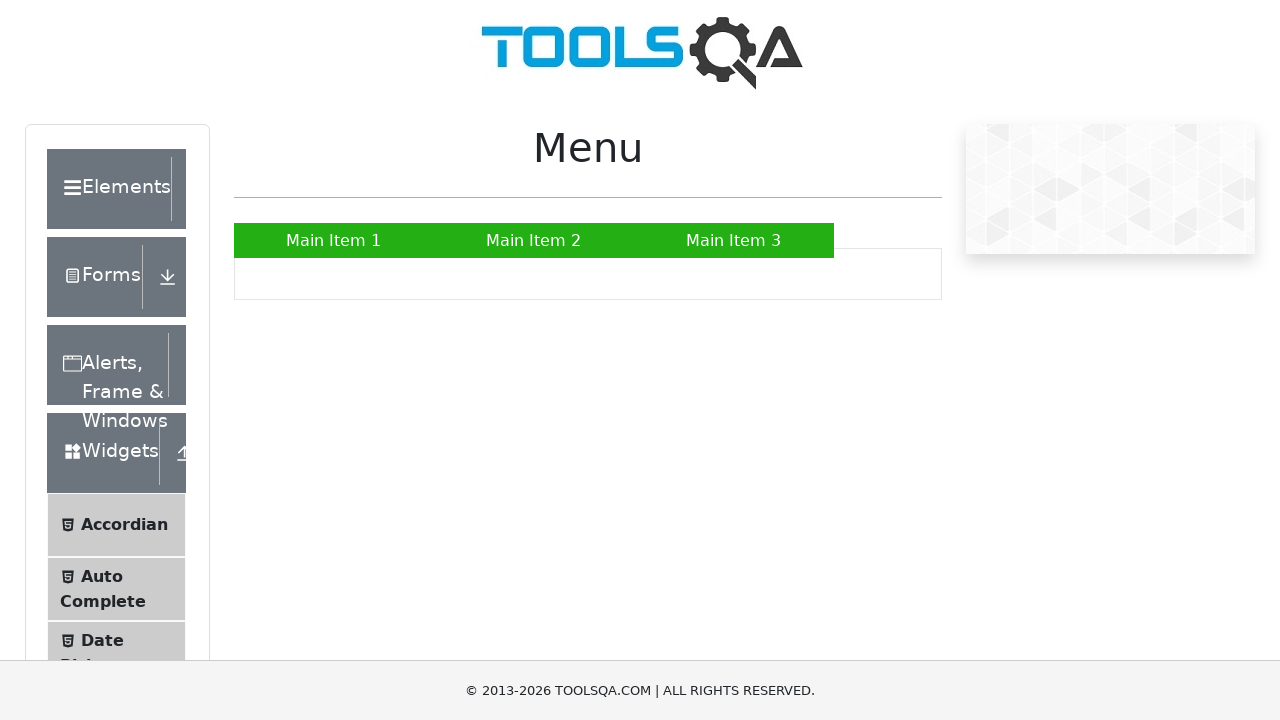

Hovered over Main Item 2 to reveal submenu at (534, 240) on a:has-text('Main Item 2')
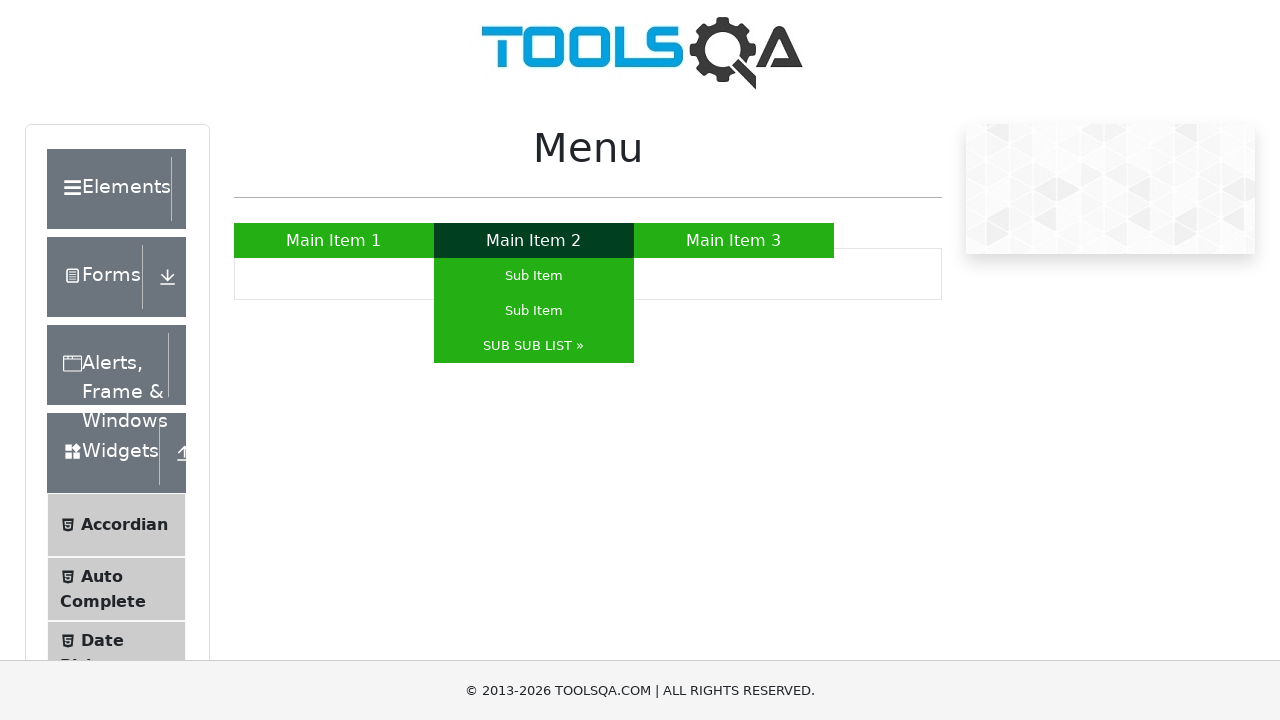

Hovered over SUB SUB LIST to reveal nested submenu at (534, 346) on a:has-text('SUB SUB LIST »')
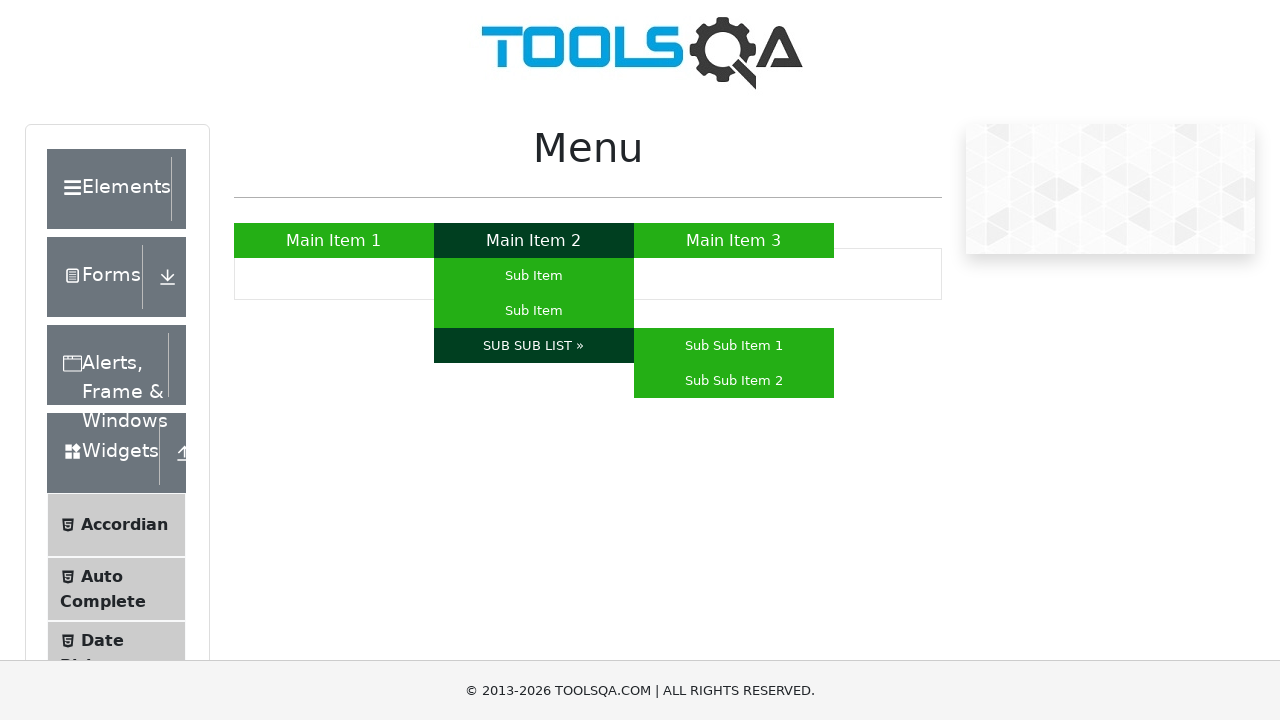

Verified Sub Sub Item 1 is visible
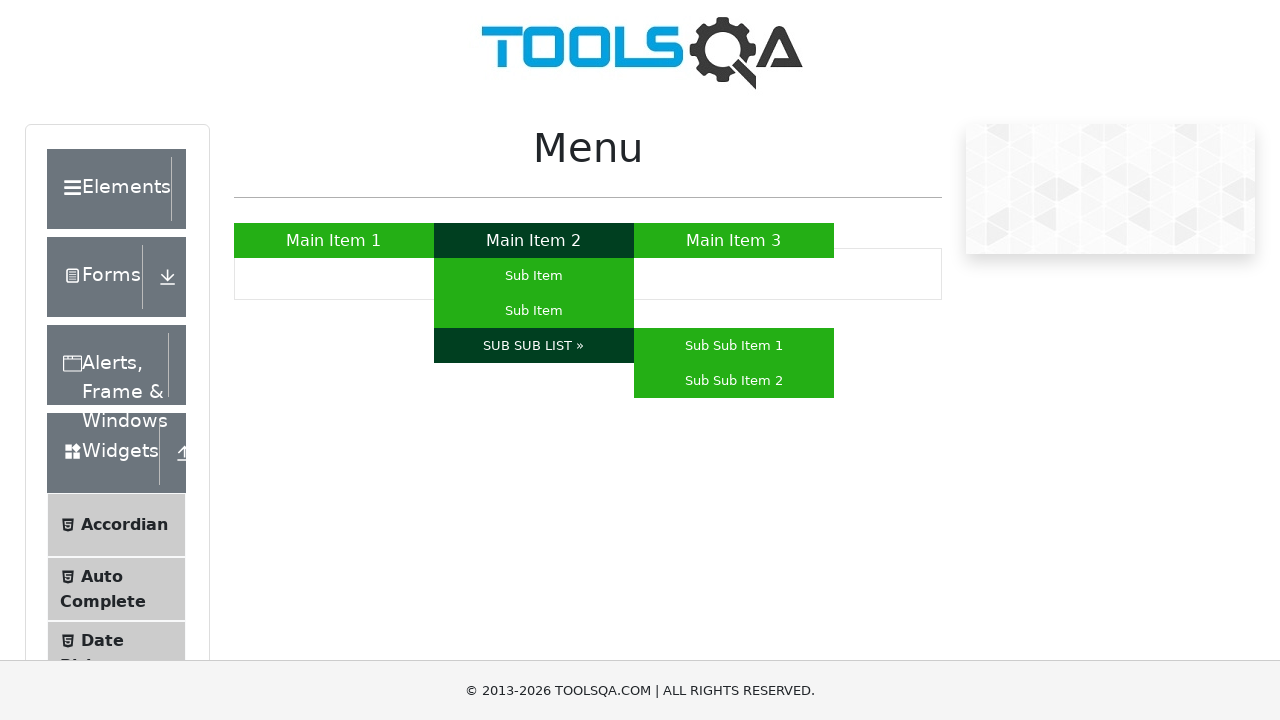

Verified Sub Sub Item 2 is visible
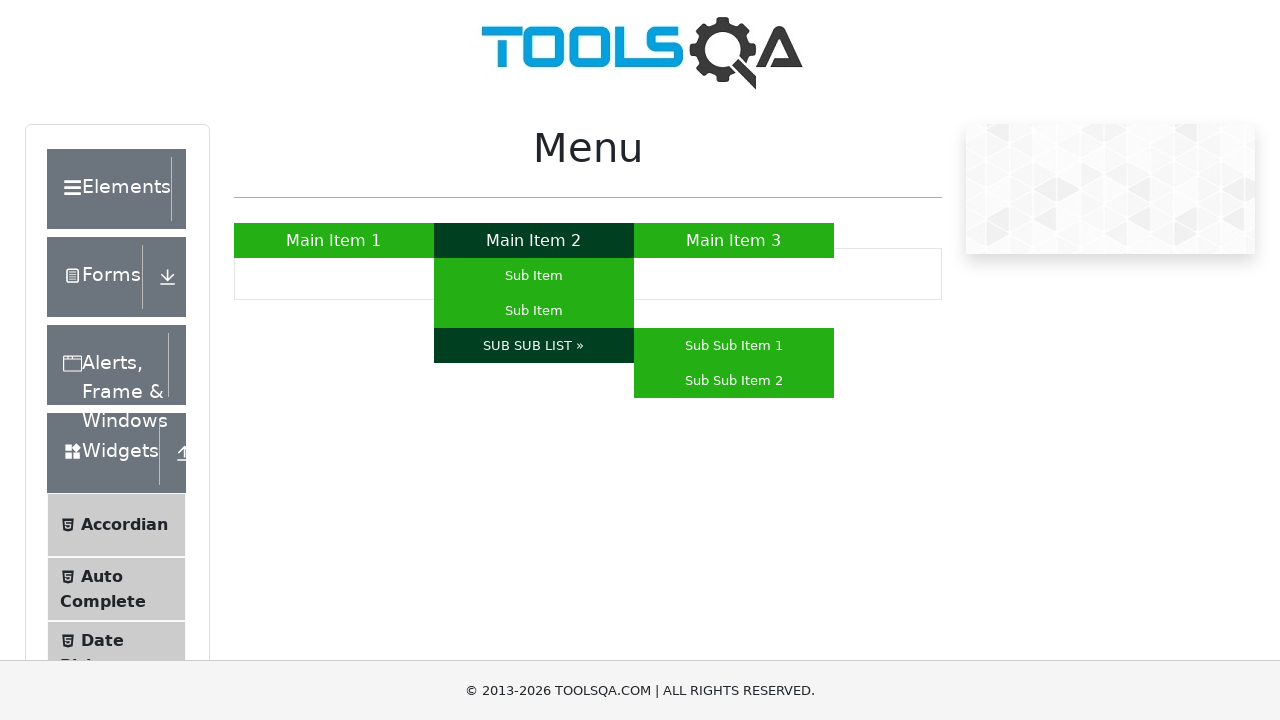

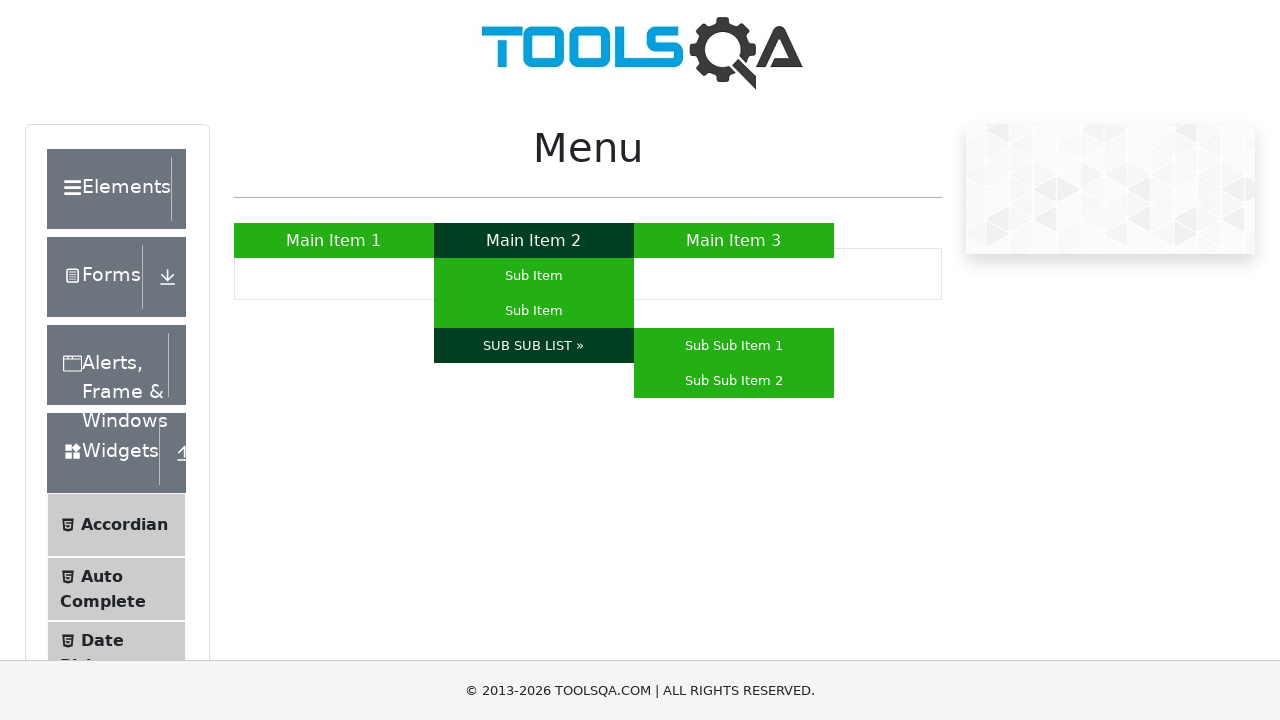